Tests that the todo counter displays the correct number of items as todos are added.

Starting URL: https://demo.playwright.dev/todomvc

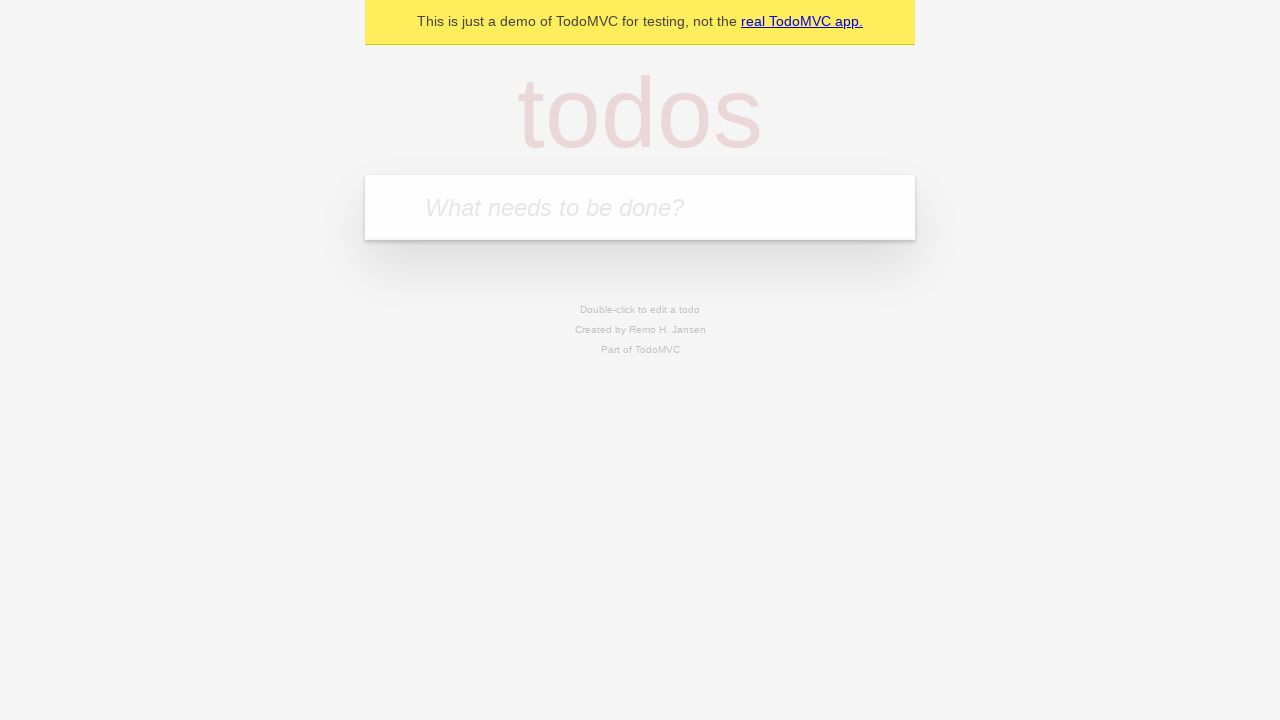

Located the todo input field
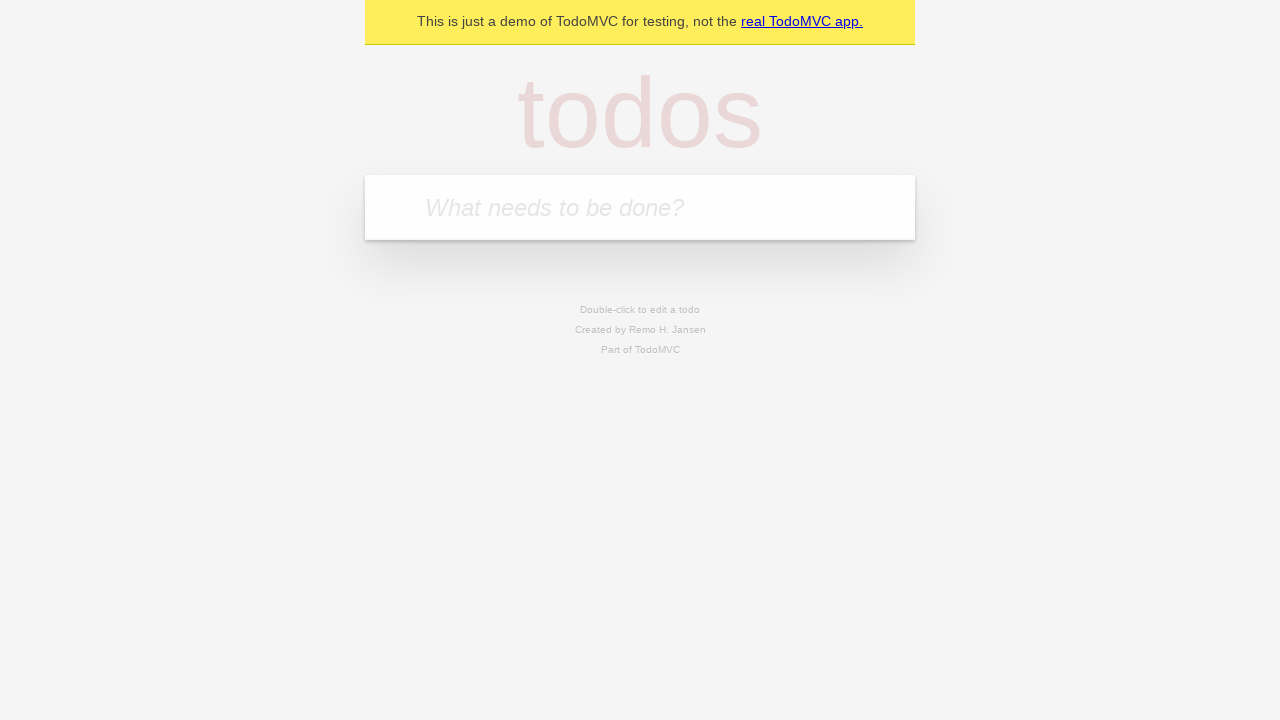

Filled first todo with 'buy some cheese' on internal:attr=[placeholder="What needs to be done?"i]
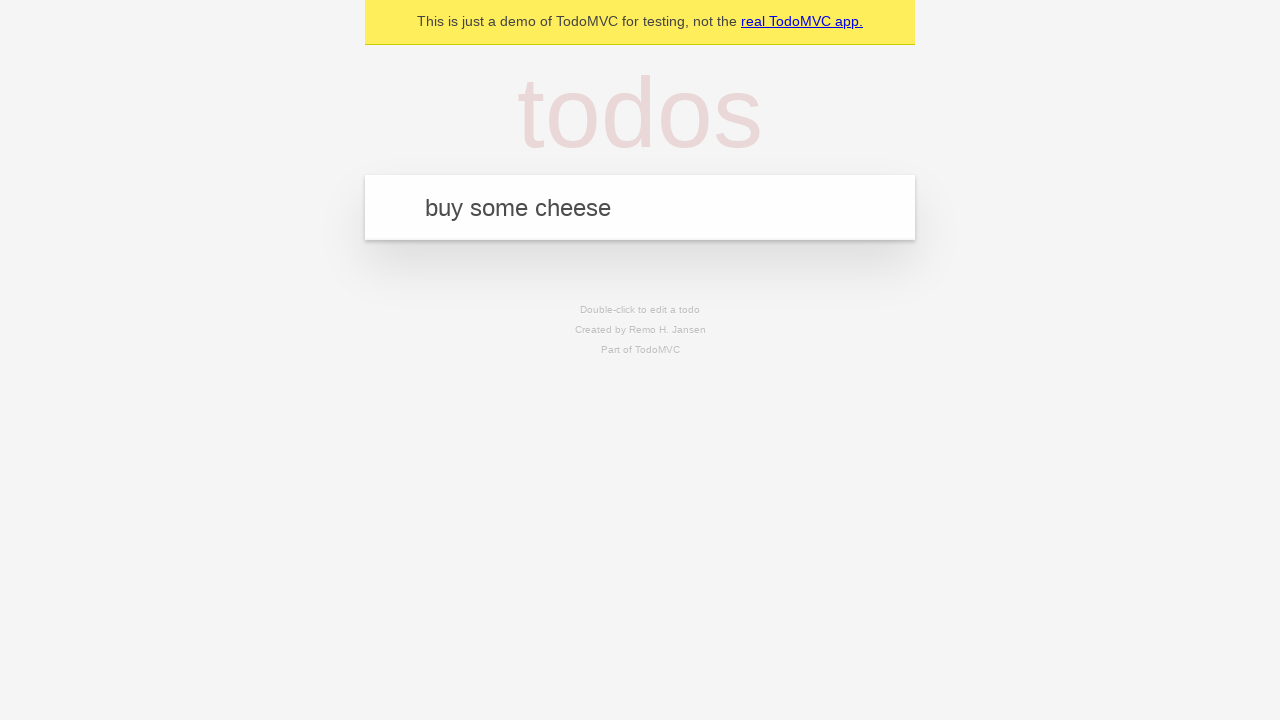

Pressed Enter to add first todo on internal:attr=[placeholder="What needs to be done?"i]
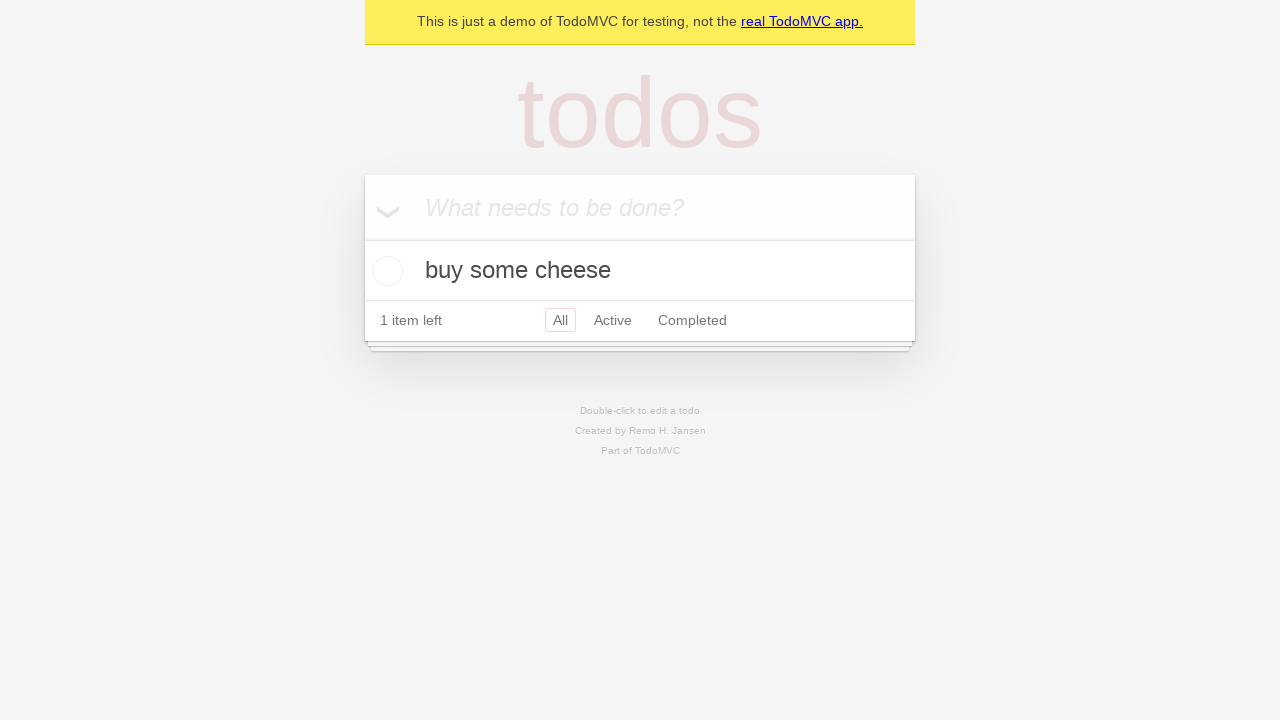

Verified todo counter is visible
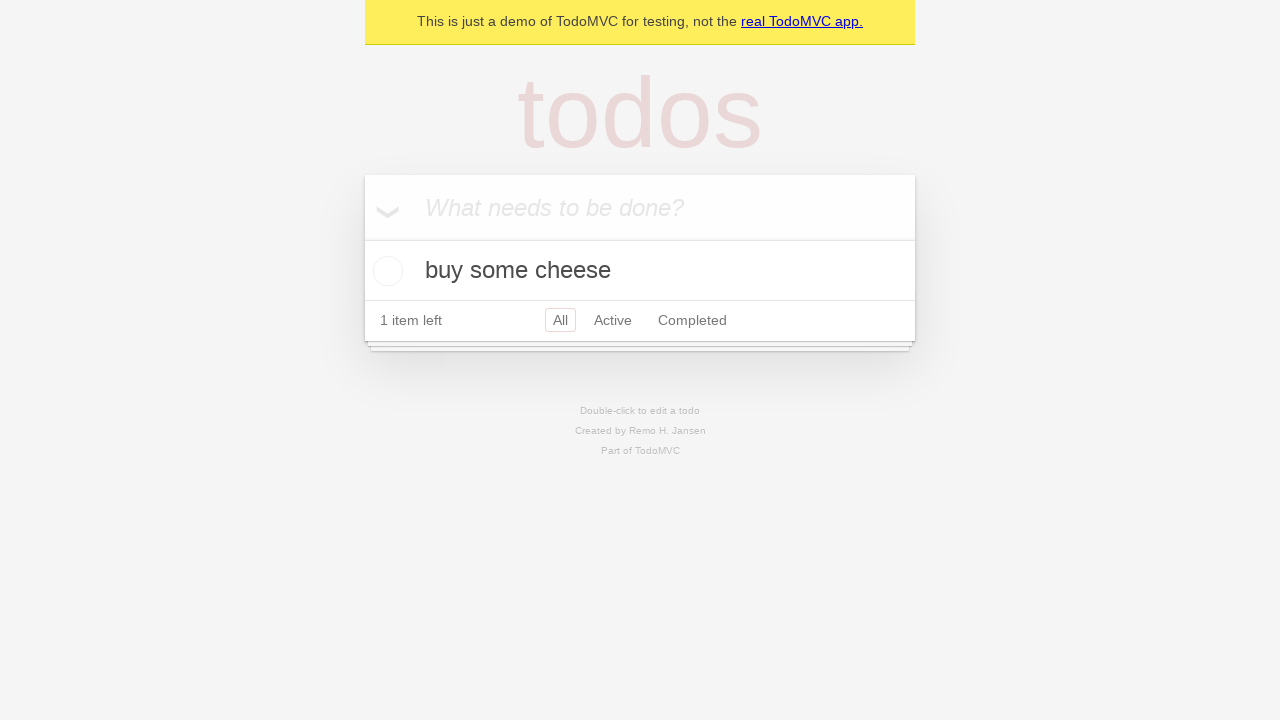

Filled second todo with 'feed the cat' on internal:attr=[placeholder="What needs to be done?"i]
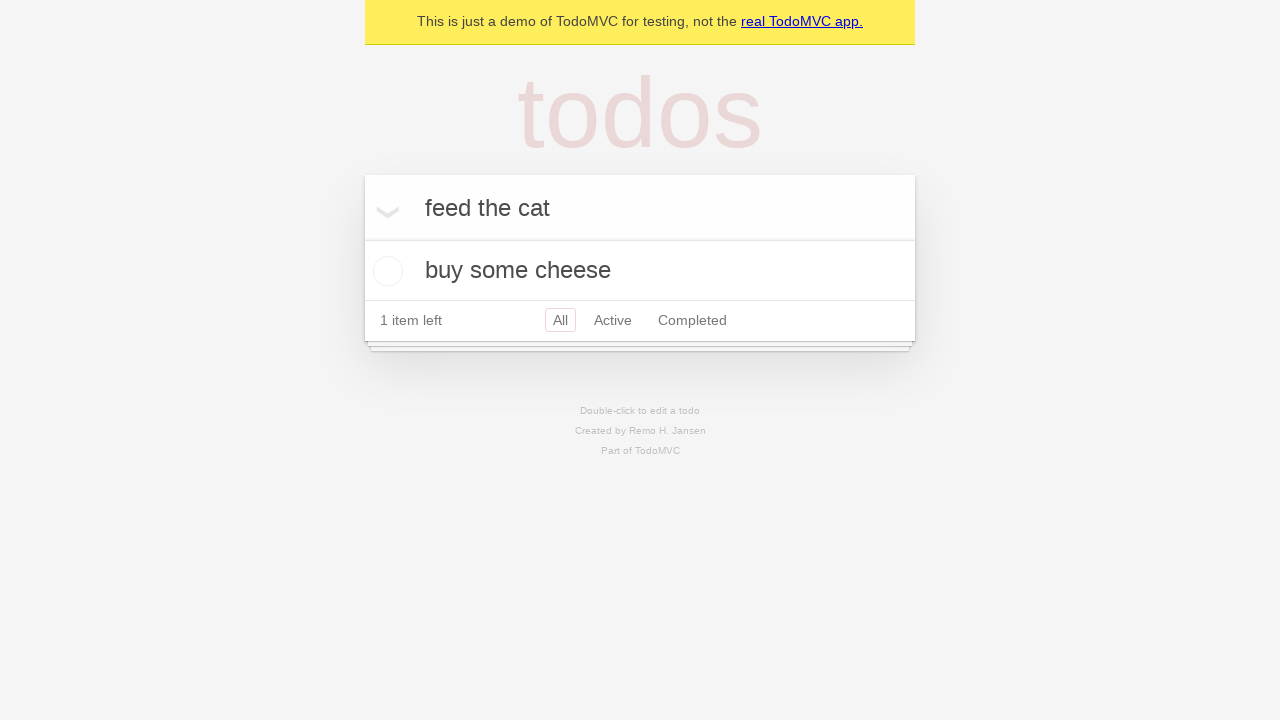

Pressed Enter to add second todo on internal:attr=[placeholder="What needs to be done?"i]
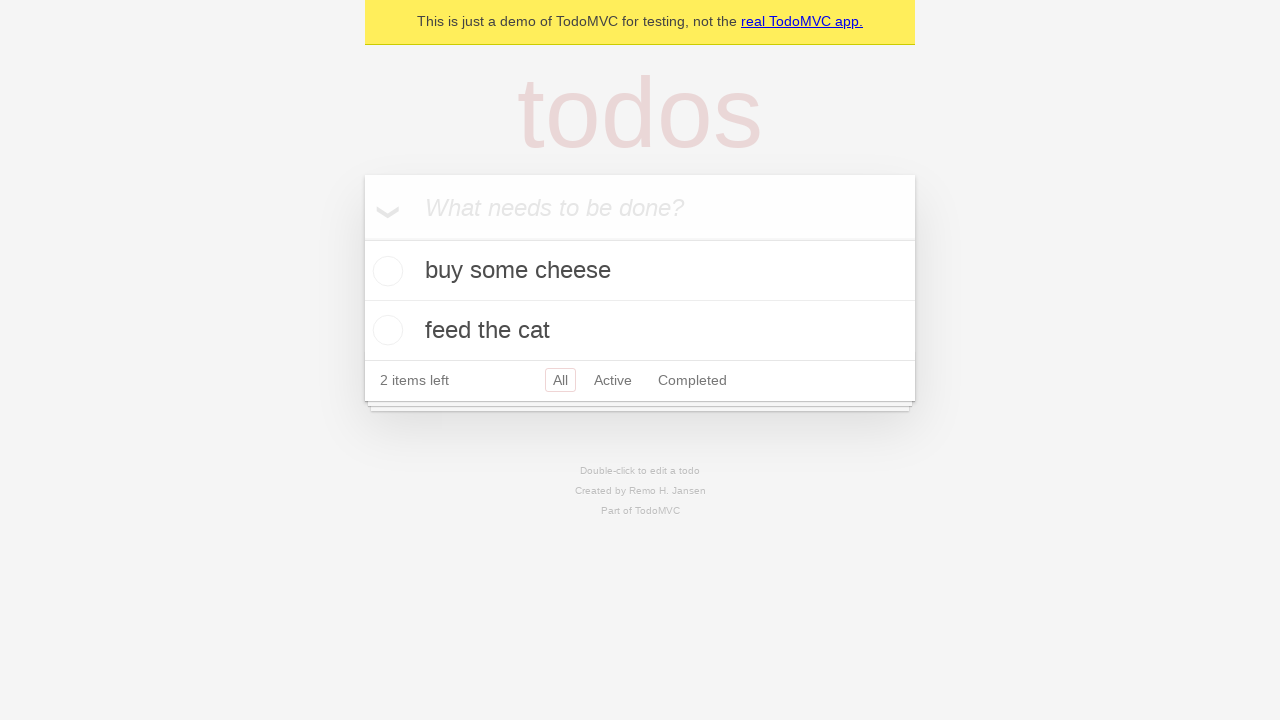

Verified todo counter displays '2 items left'
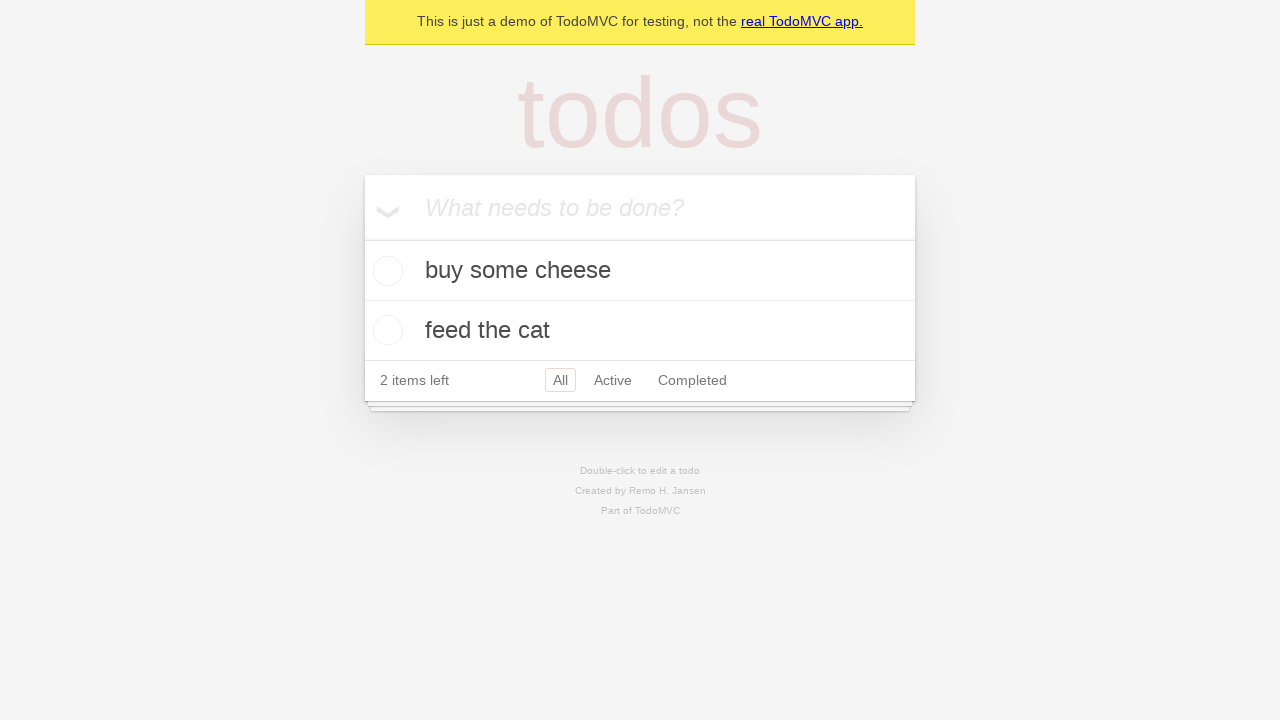

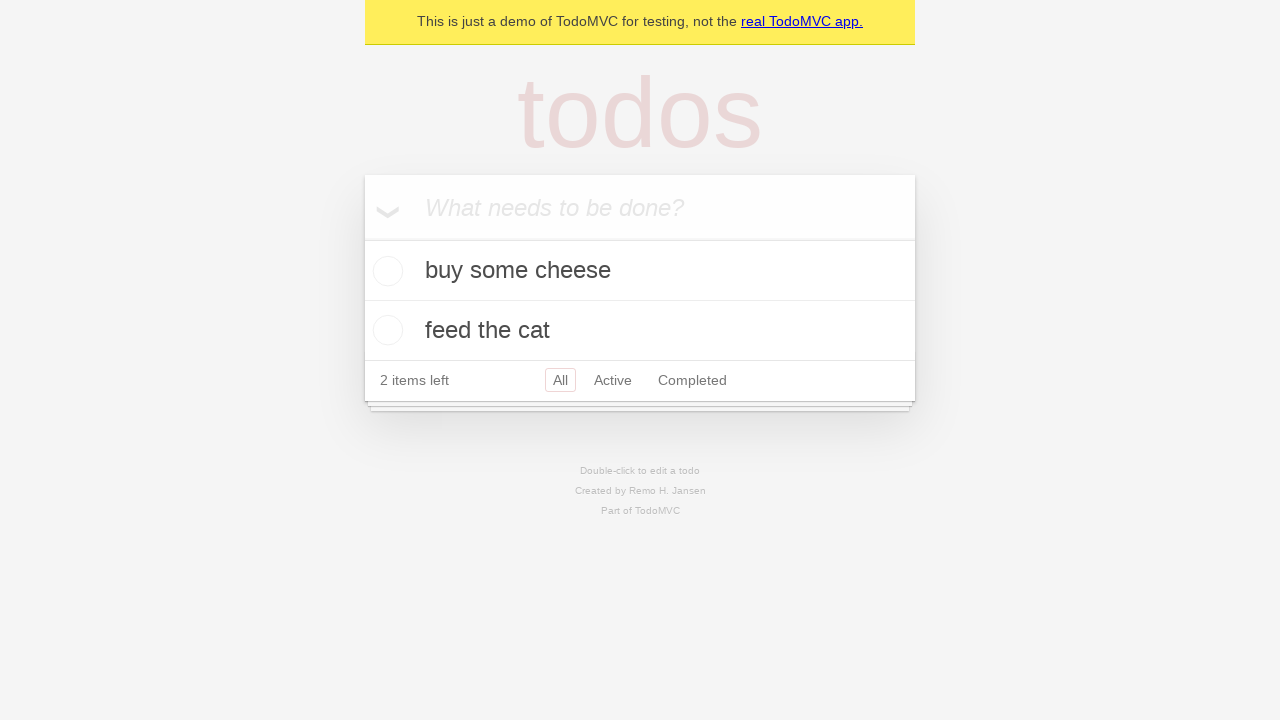